Tests opening a new browser window, navigating to OpenAI, and closing it

Starting URL: https://example.com

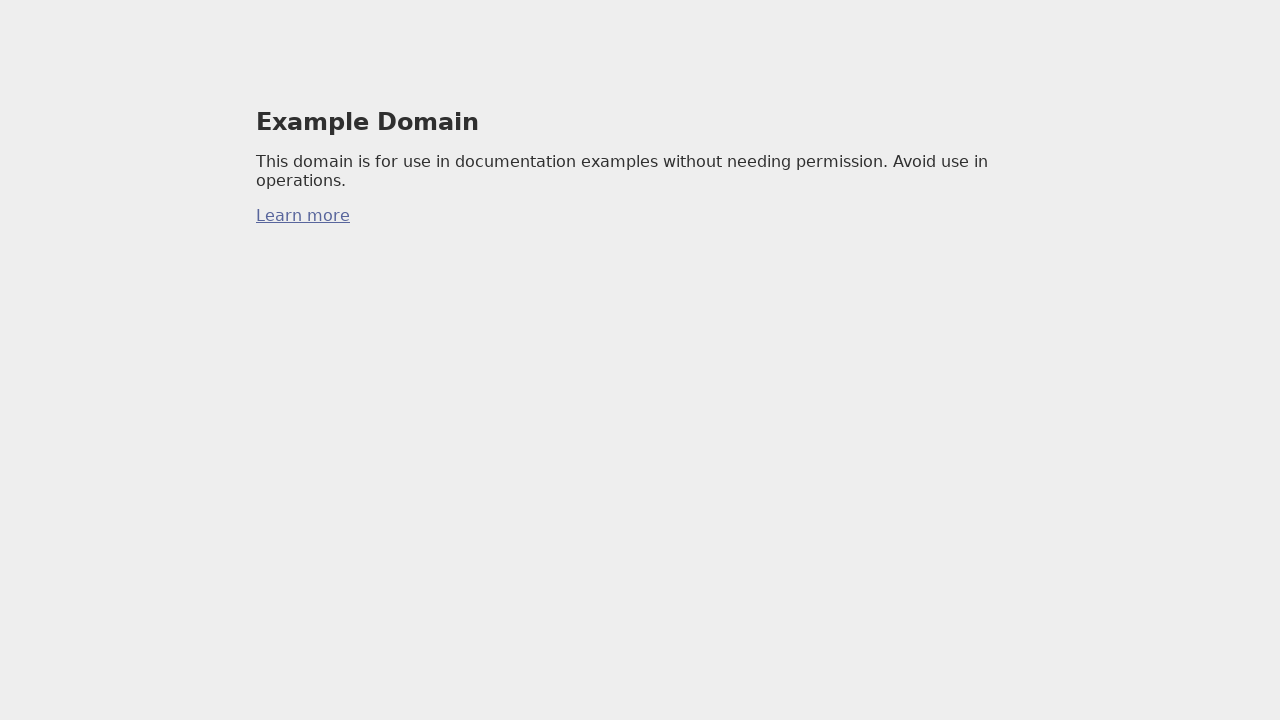

Opened a new browser window/page
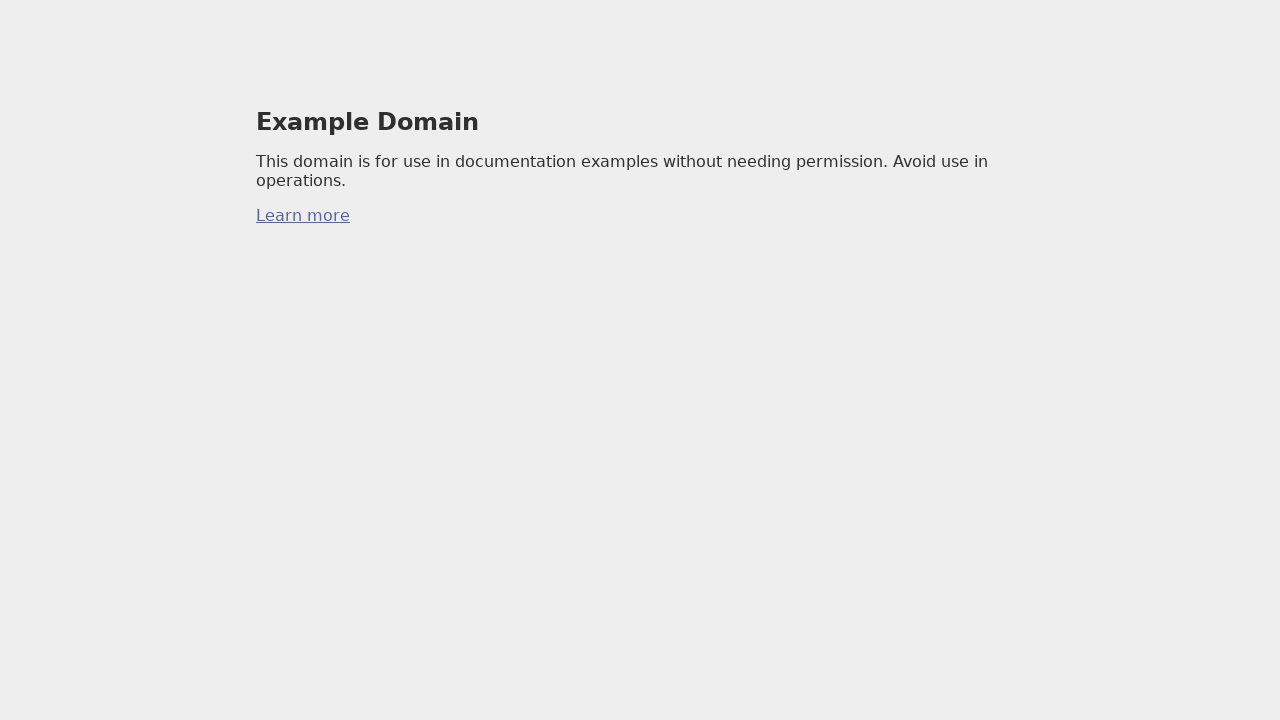

Navigated to OpenAI URL in new window
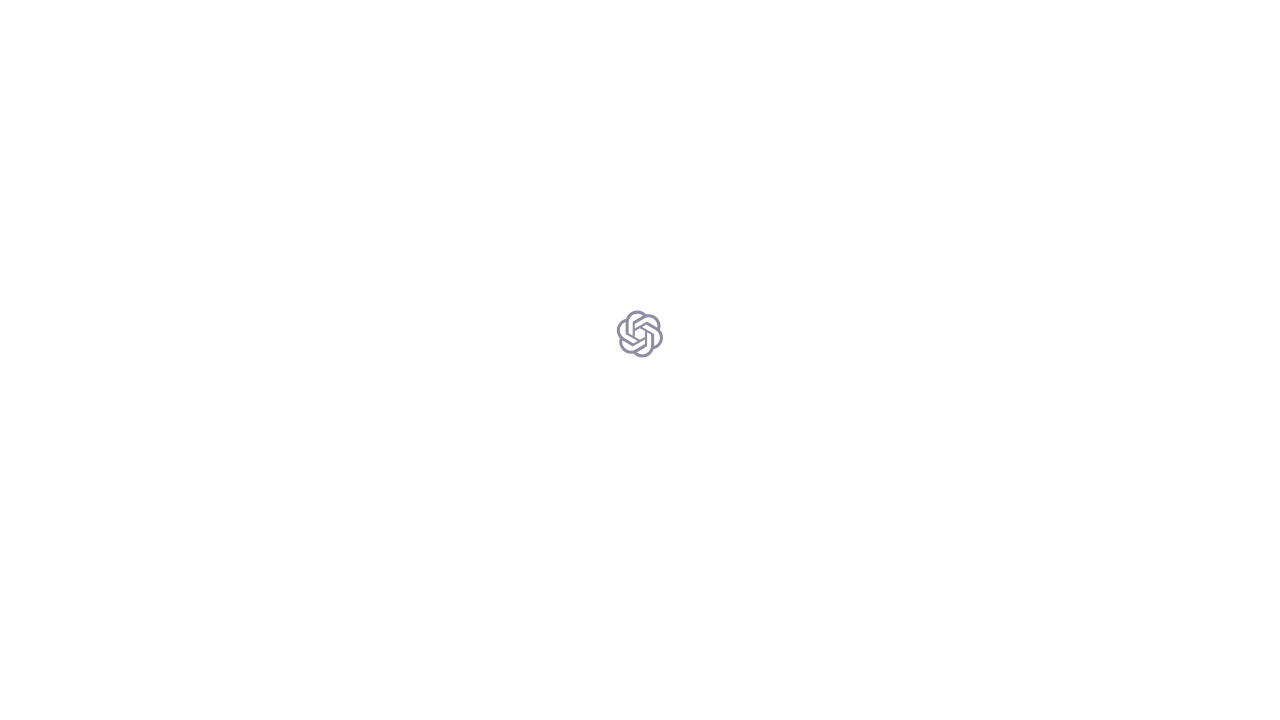

Waited for network idle state on OpenAI page
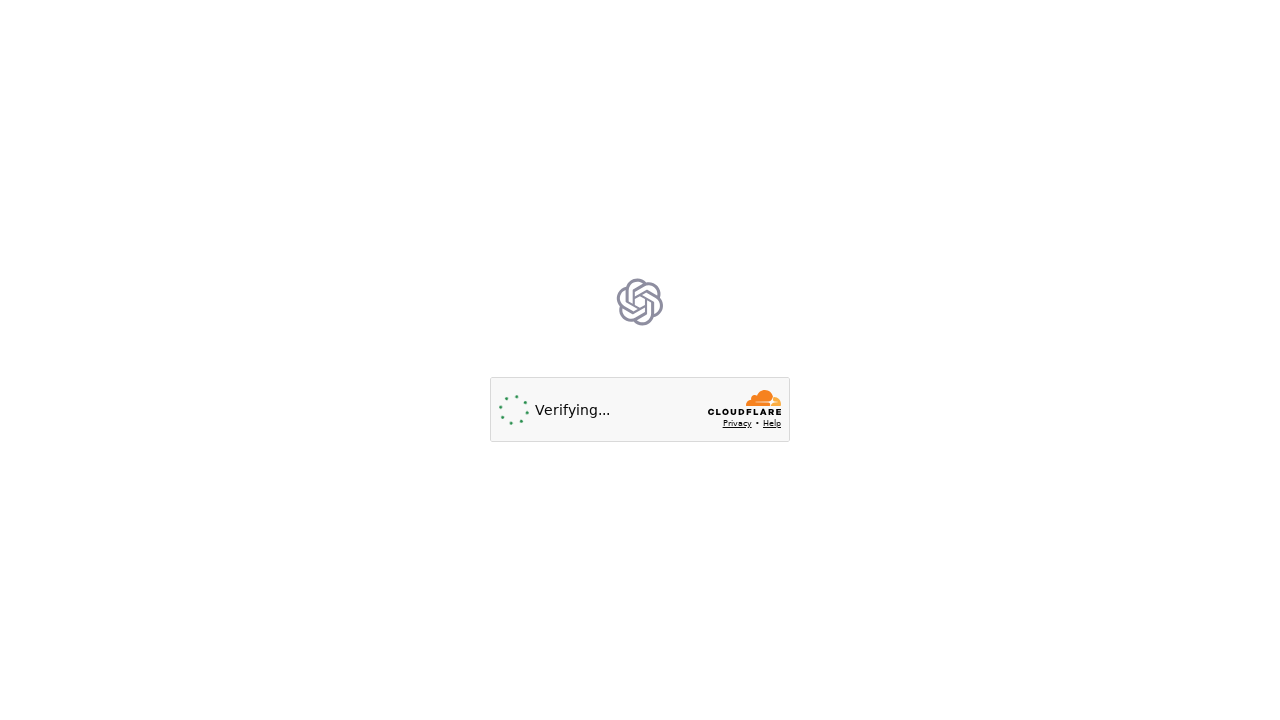

Verified OpenAI URL in new window
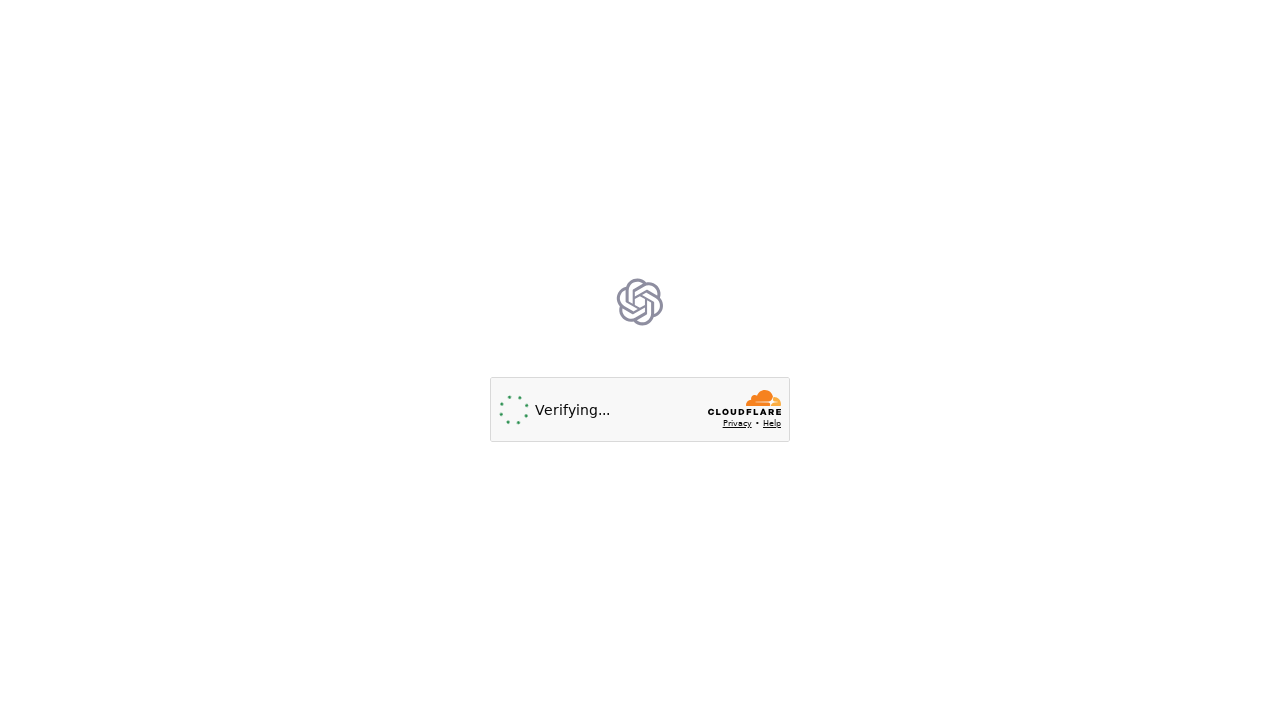

Closed the new browser window
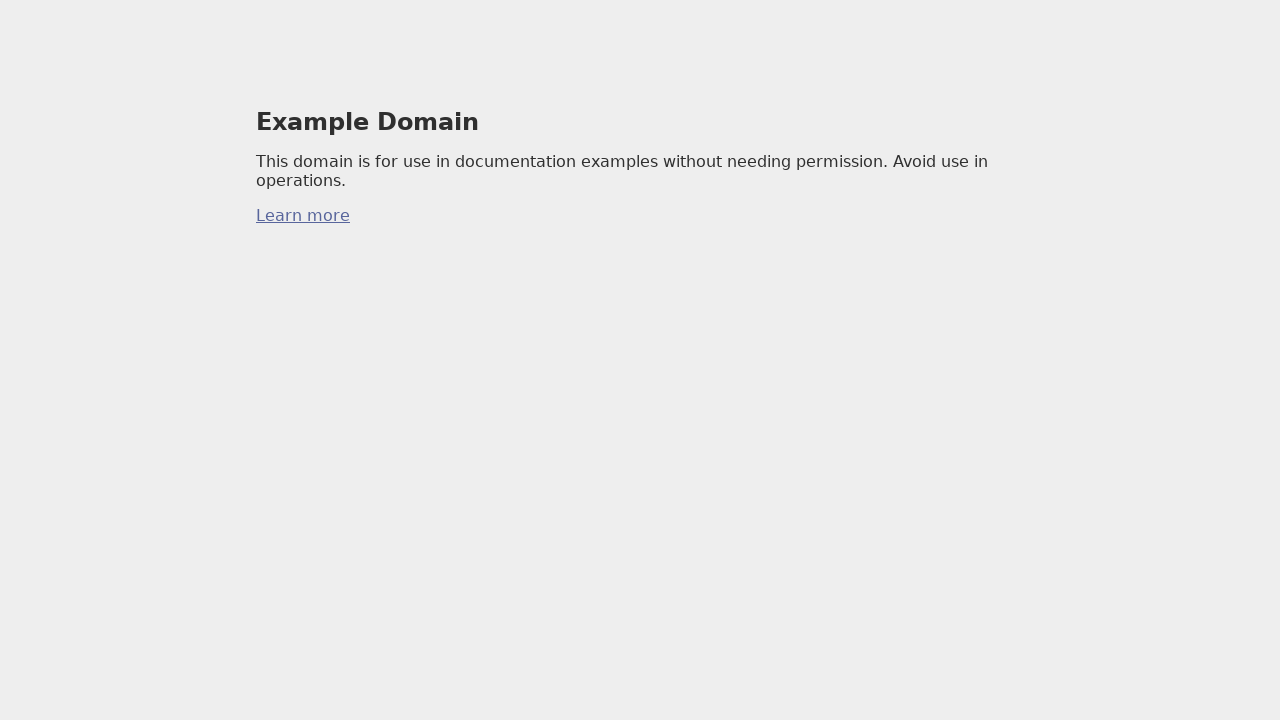

Verified original page remains active after closing new window
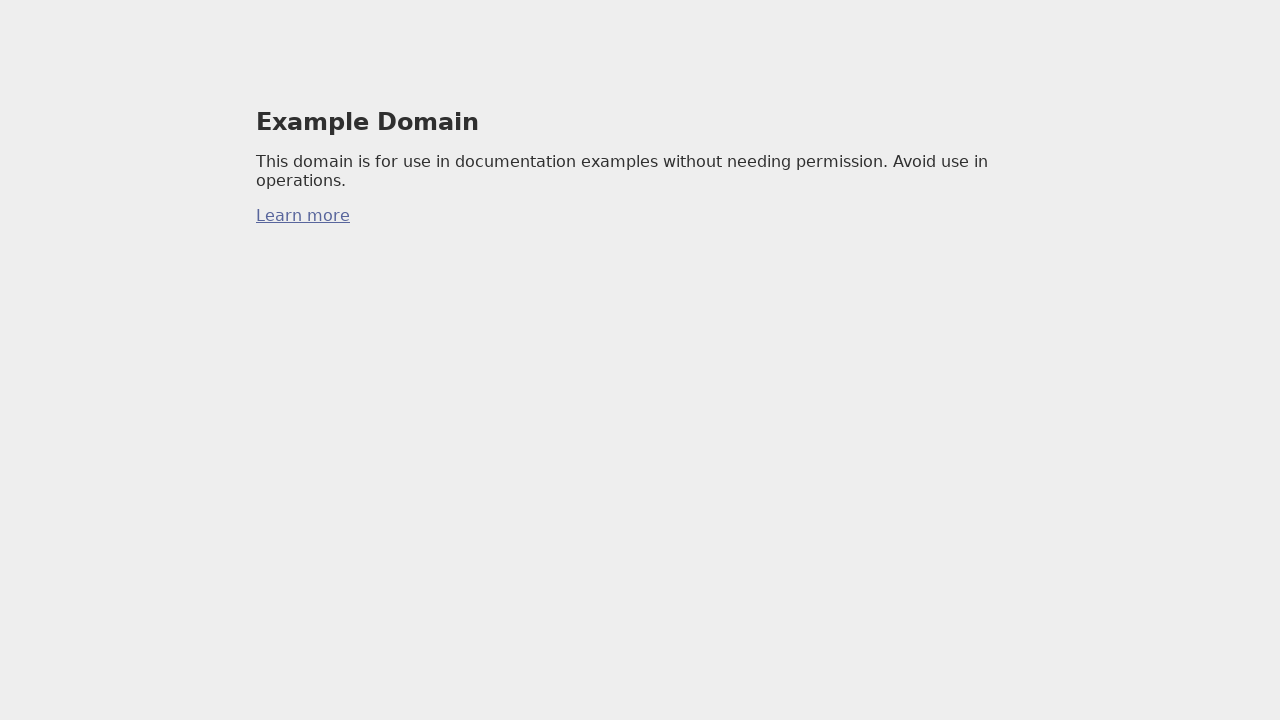

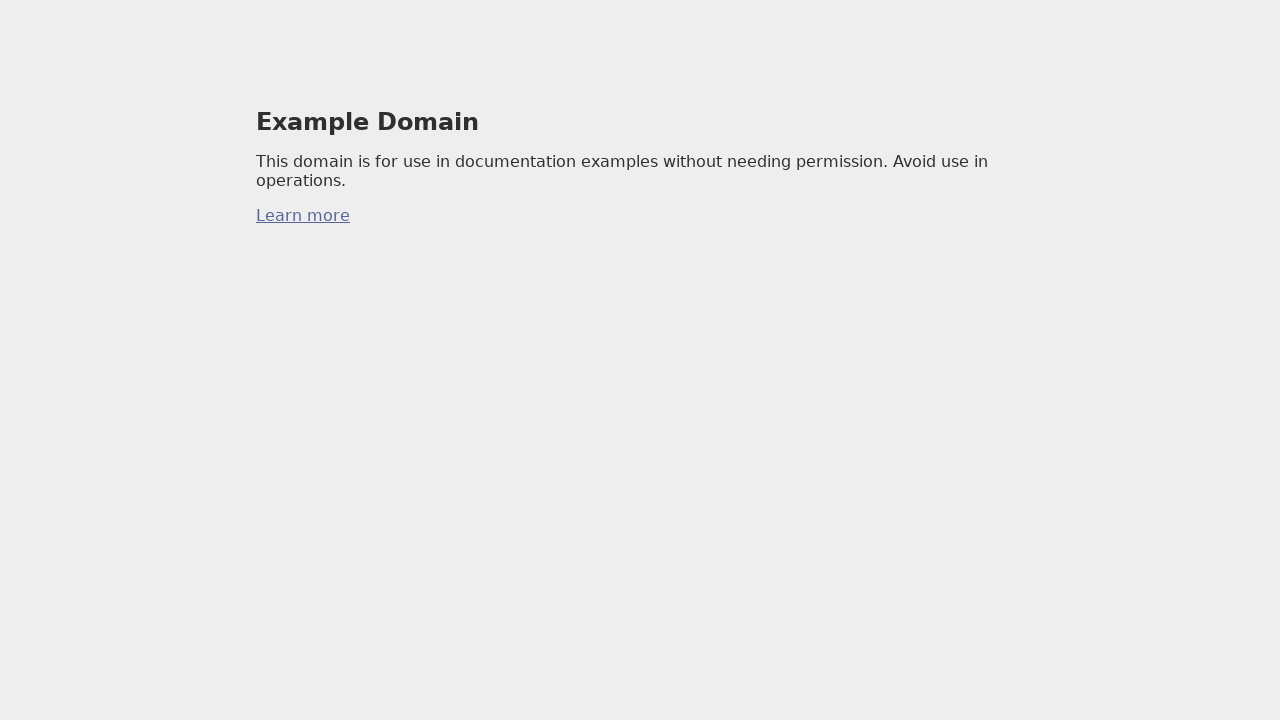